Tests the GitHub login page username input field by verifying it can be filled with text and cleared

Starting URL: https://github.com/login

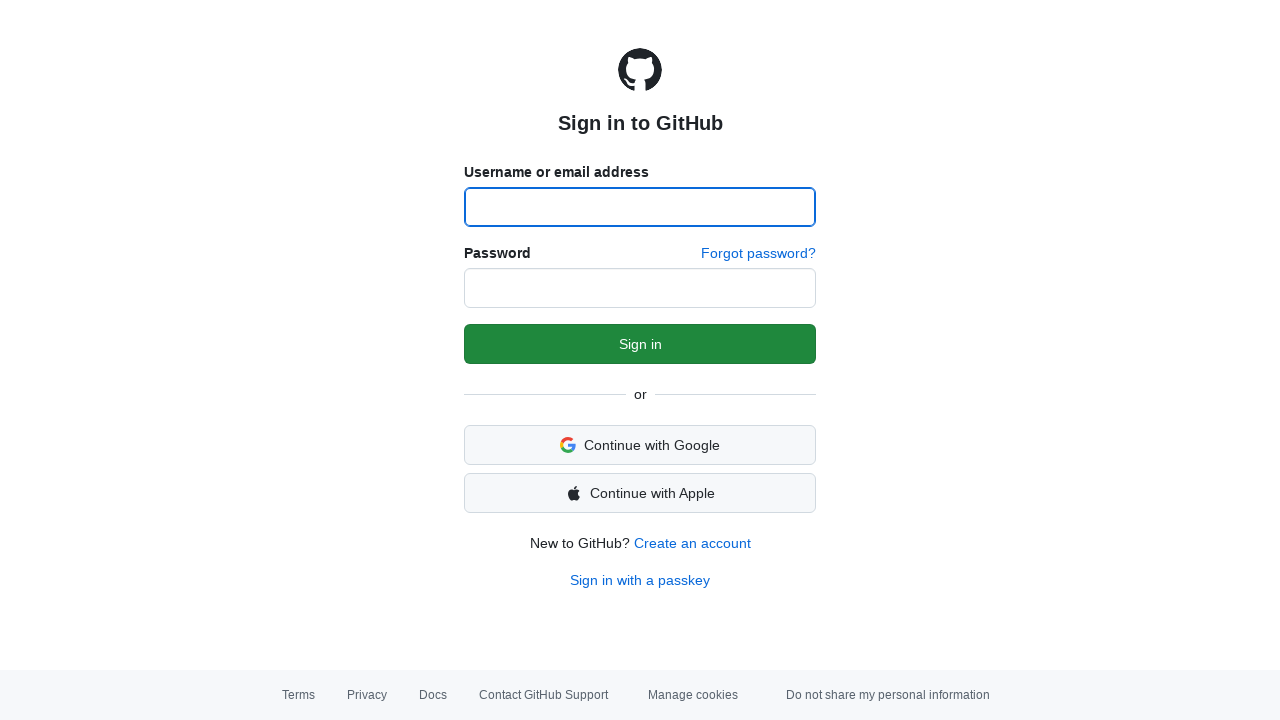

Username input field is visible on GitHub login page
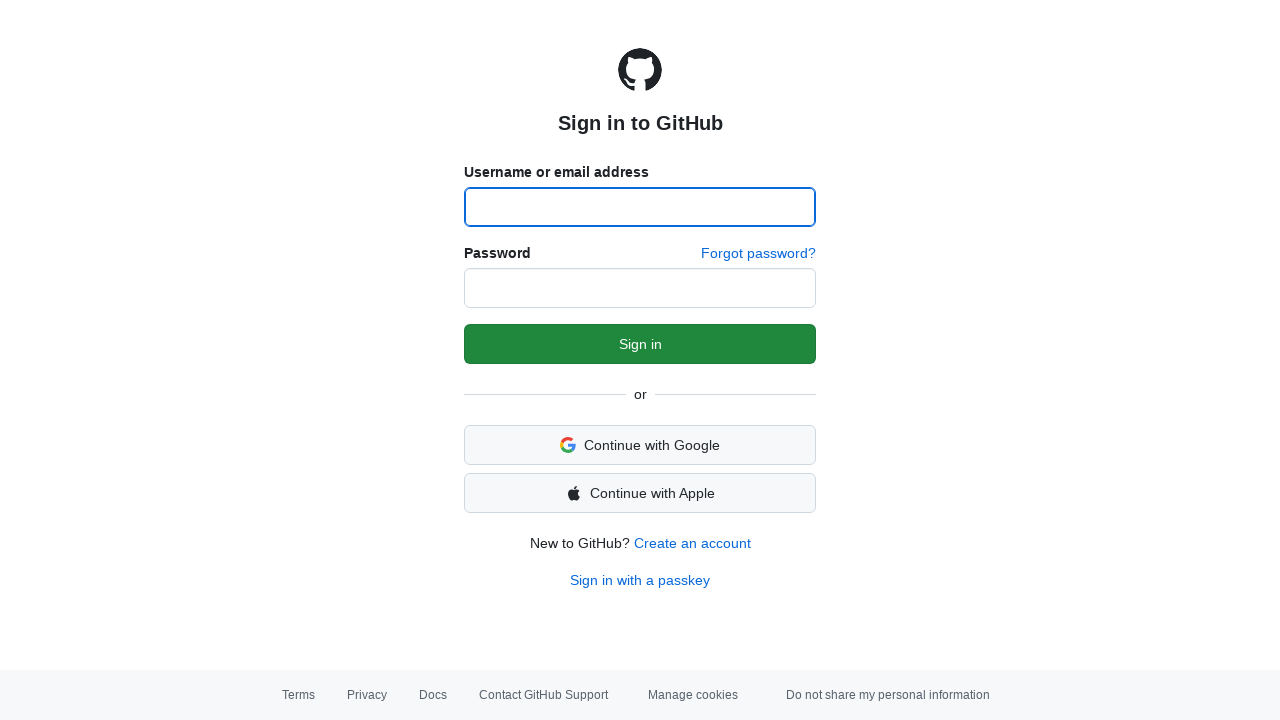

Filled username field with 'Sabitha' on #login_field
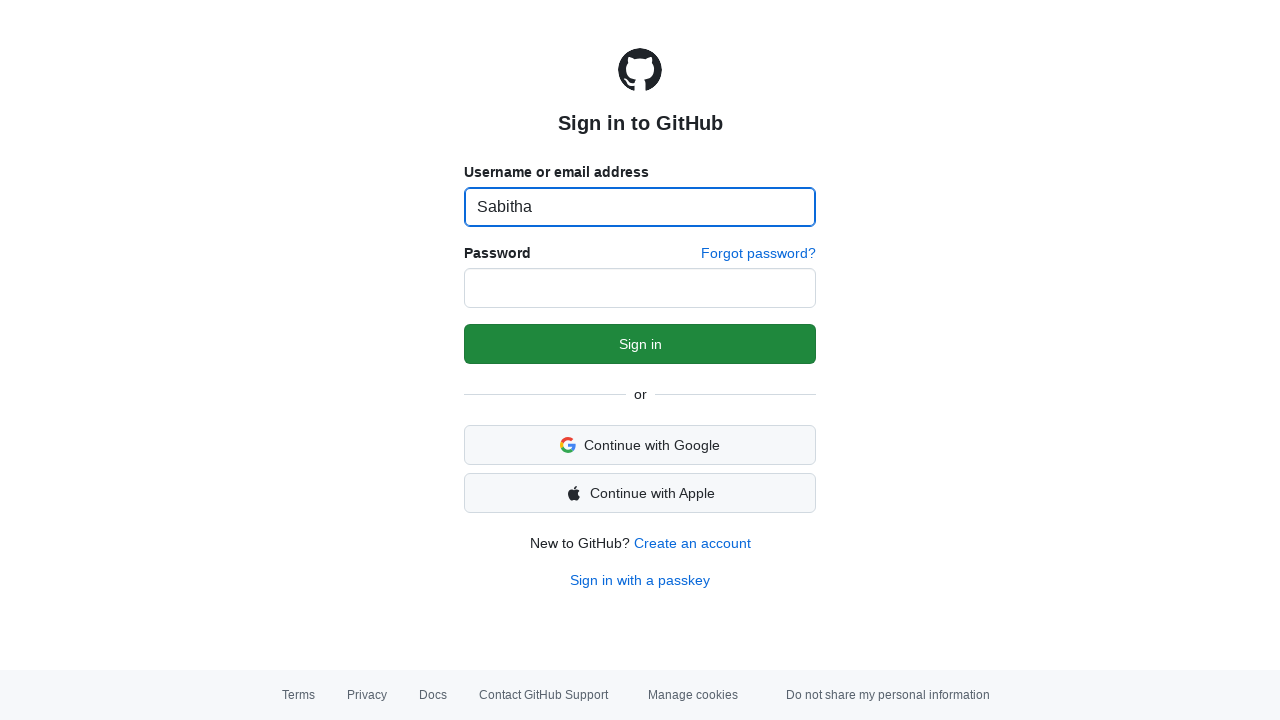

Retrieved entered text from username field: 'Sabitha'
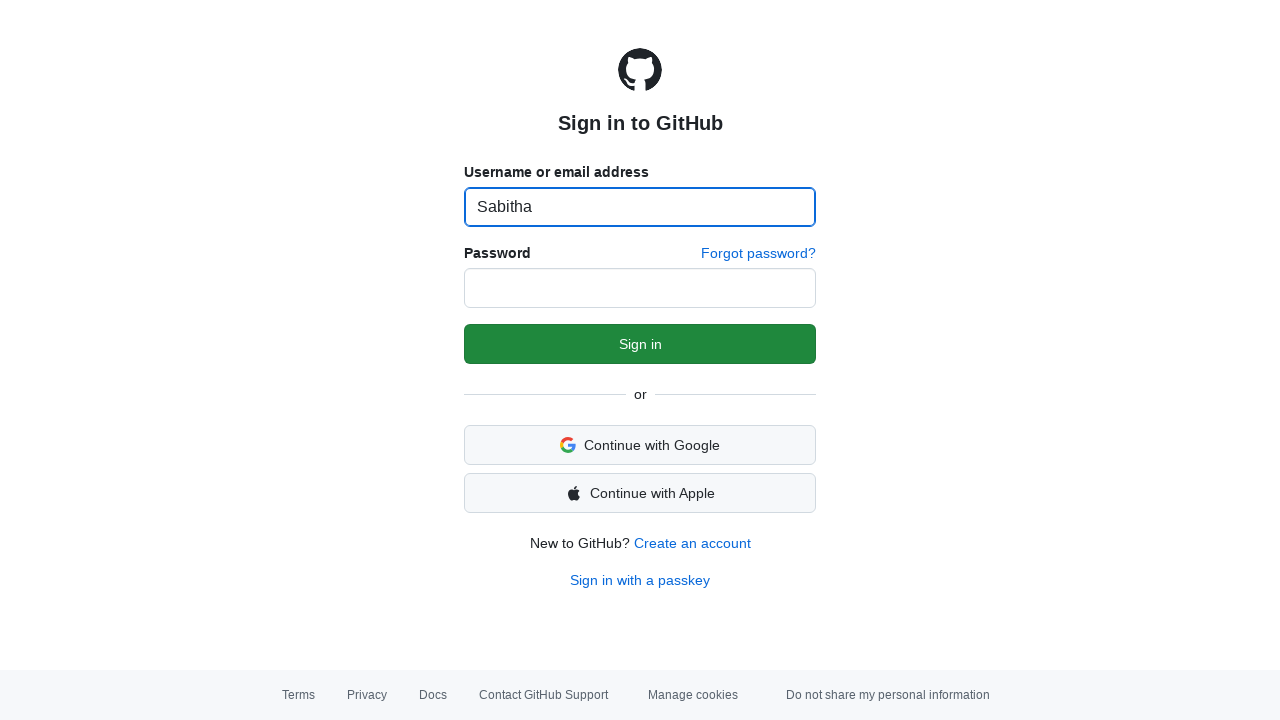

Cleared the username field on #login_field
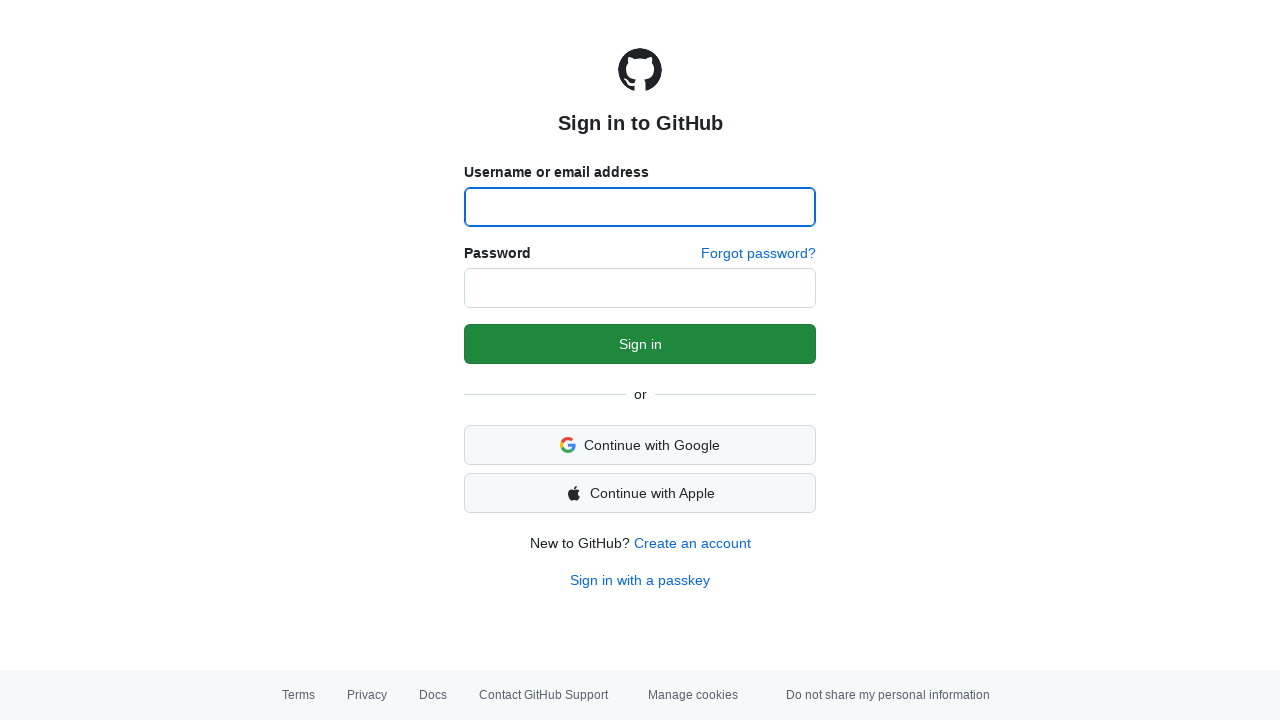

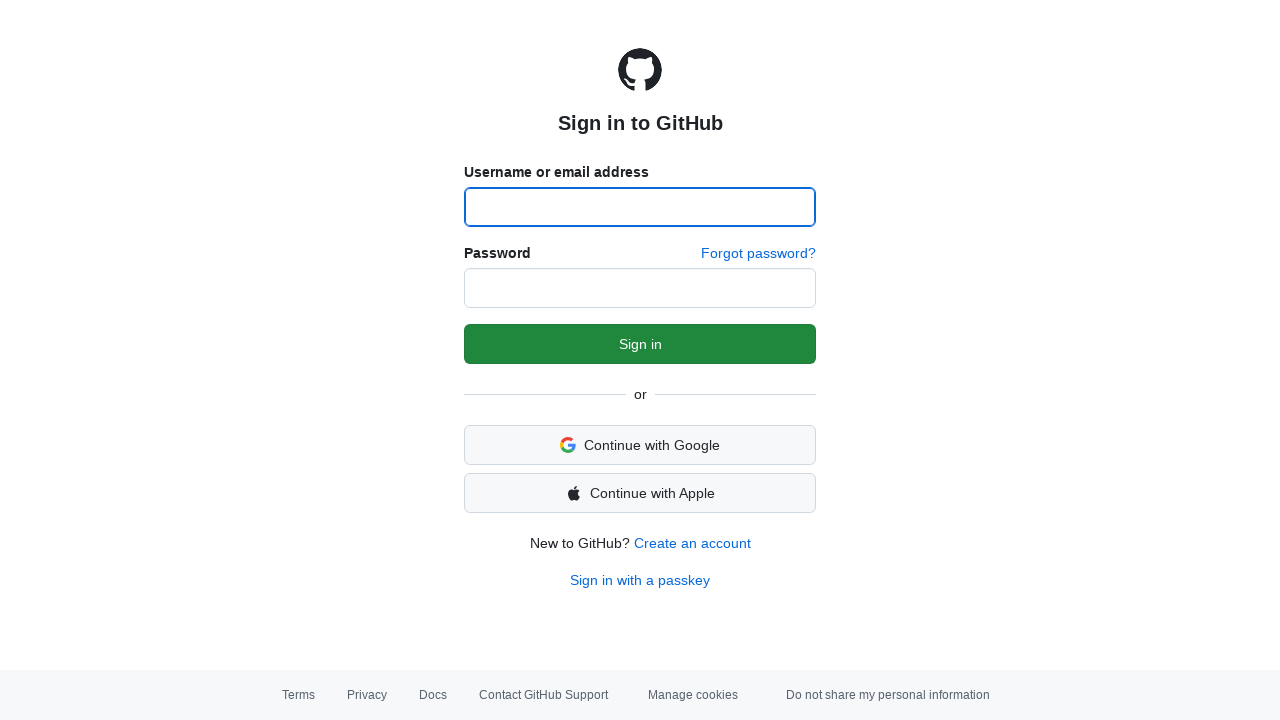